Tests drag and drop functionality within an iframe by dragging an element from source to destination

Starting URL: https://jqueryui.com/droppable/

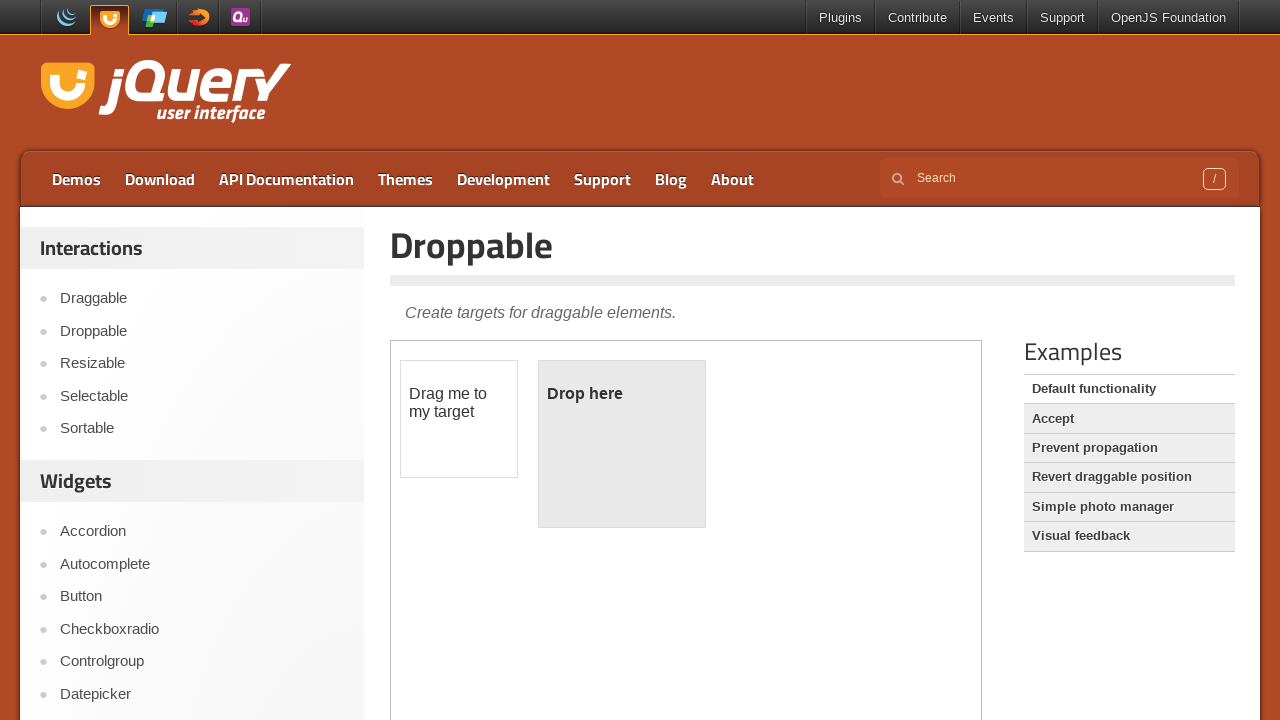

Retrieved iframe count for verification
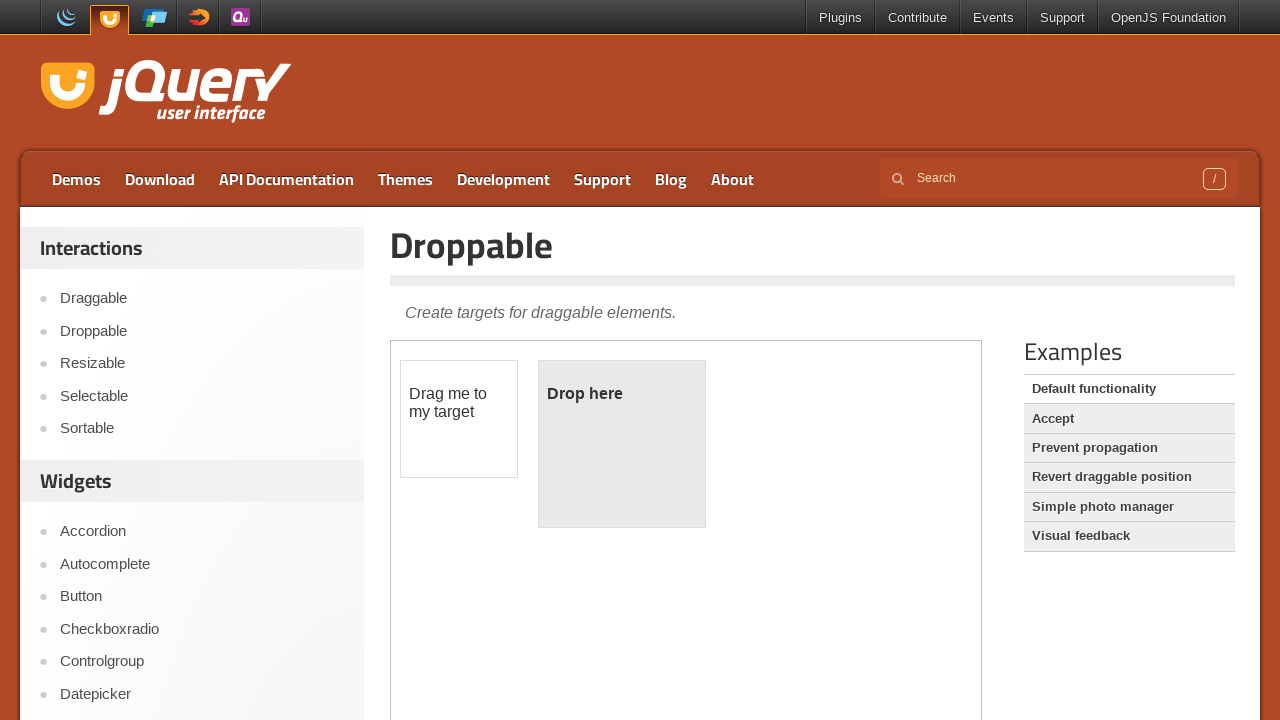

Located demo iframe containing draggable elements
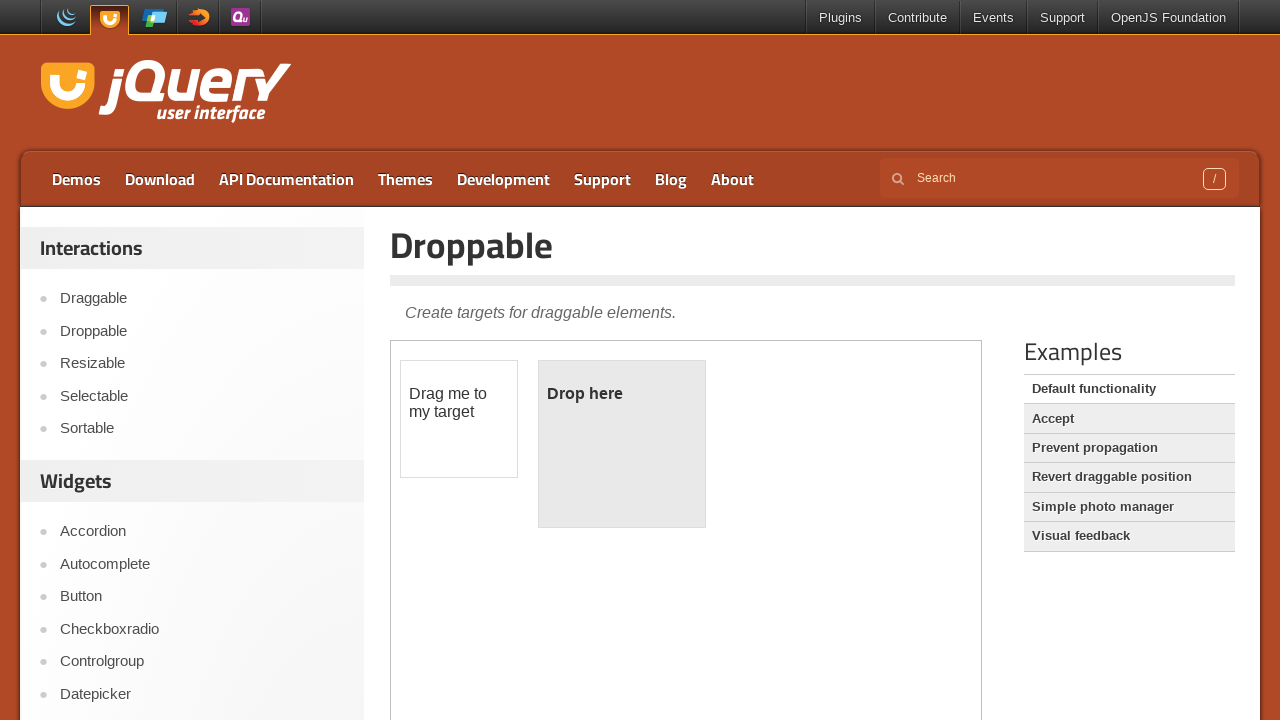

Located draggable source element
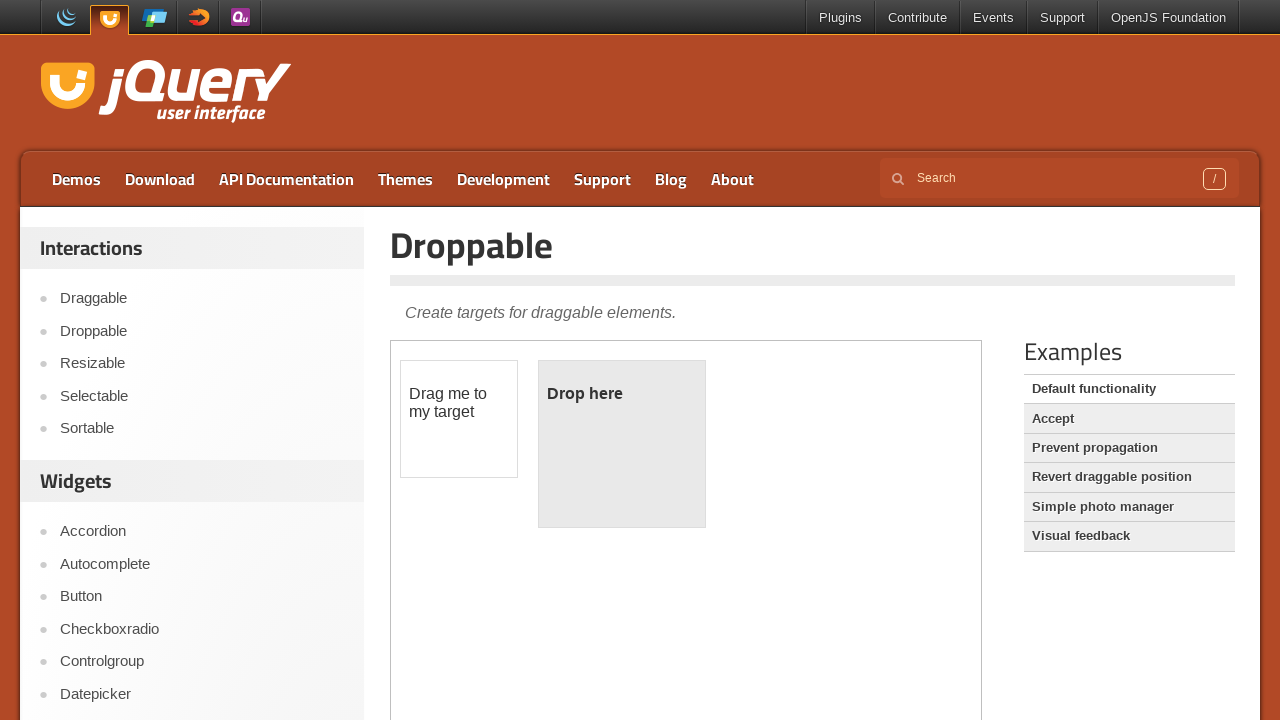

Located droppable destination element
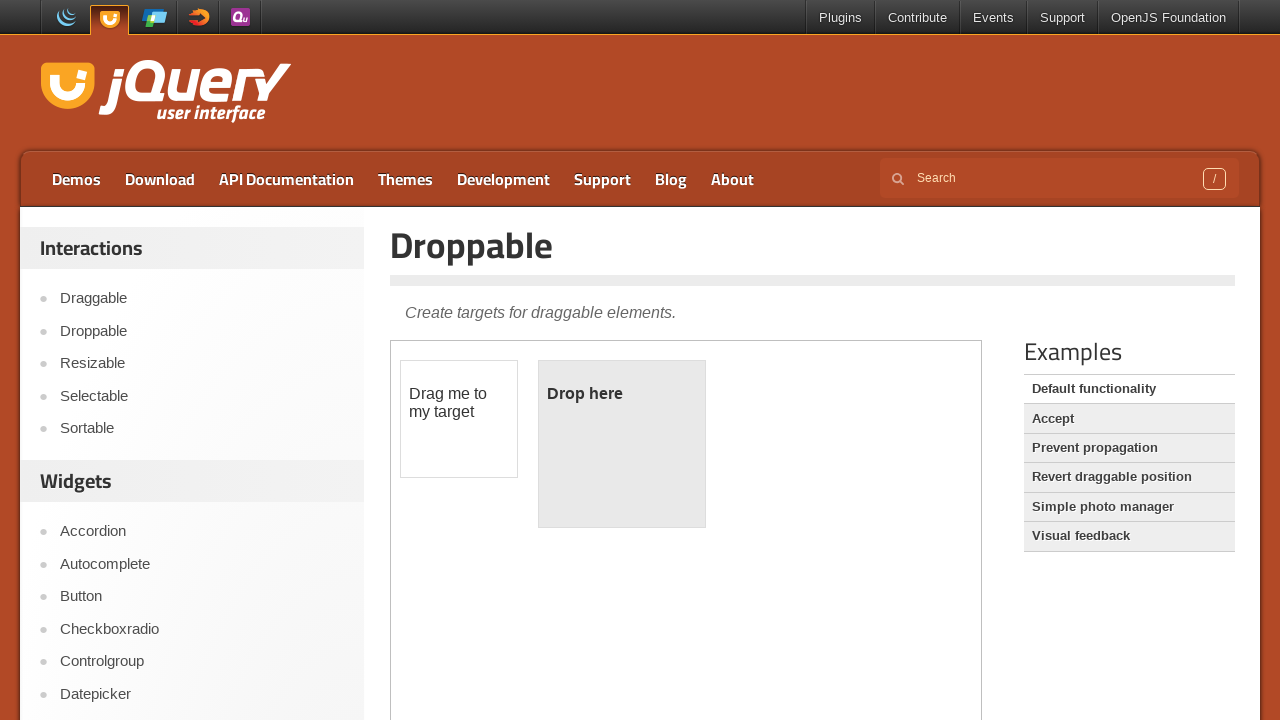

Dragged element from source to destination within iframe at (622, 444)
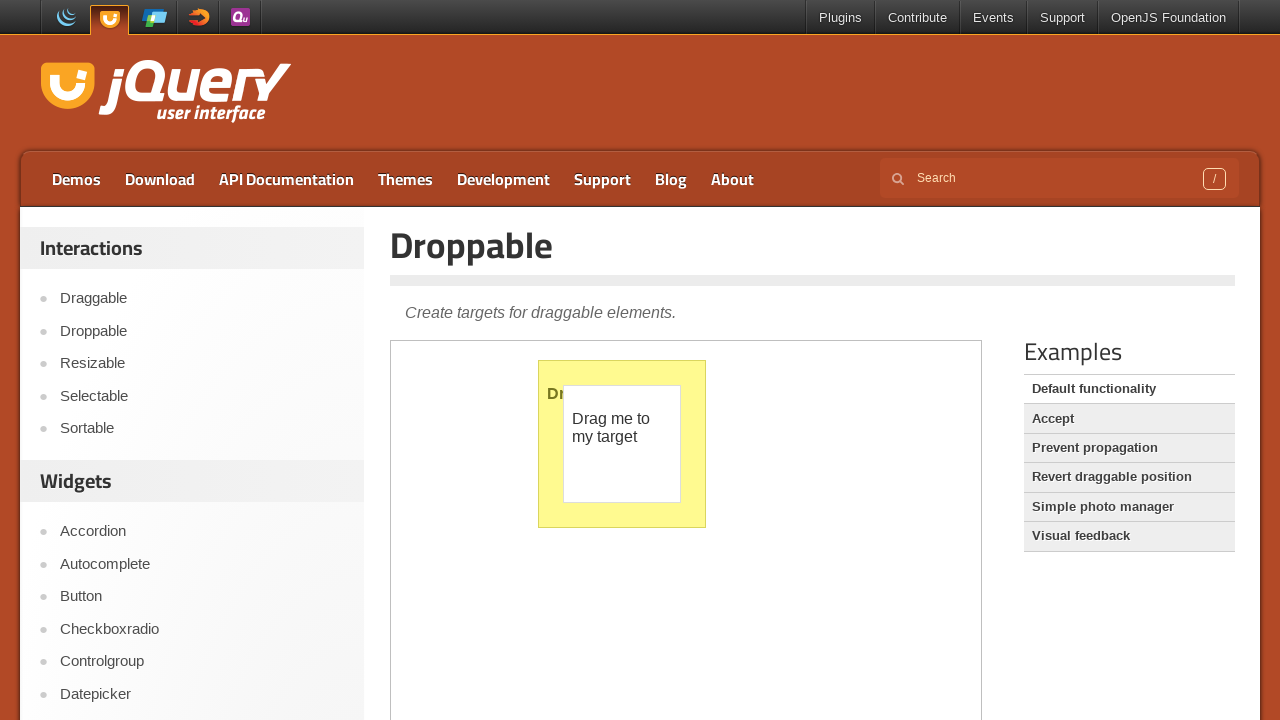

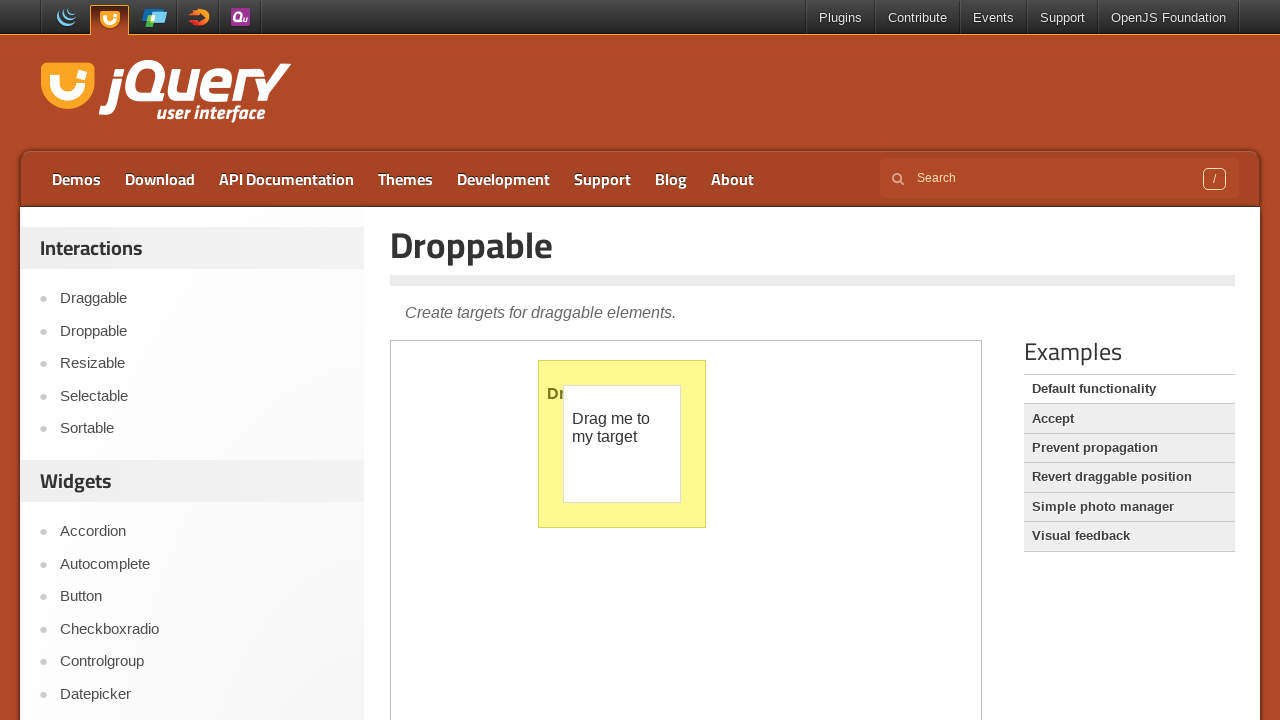